Tests form filling functionality by entering a first name value into the first-name input field on a practice form page

Starting URL: https://formy-project.herokuapp.com/form

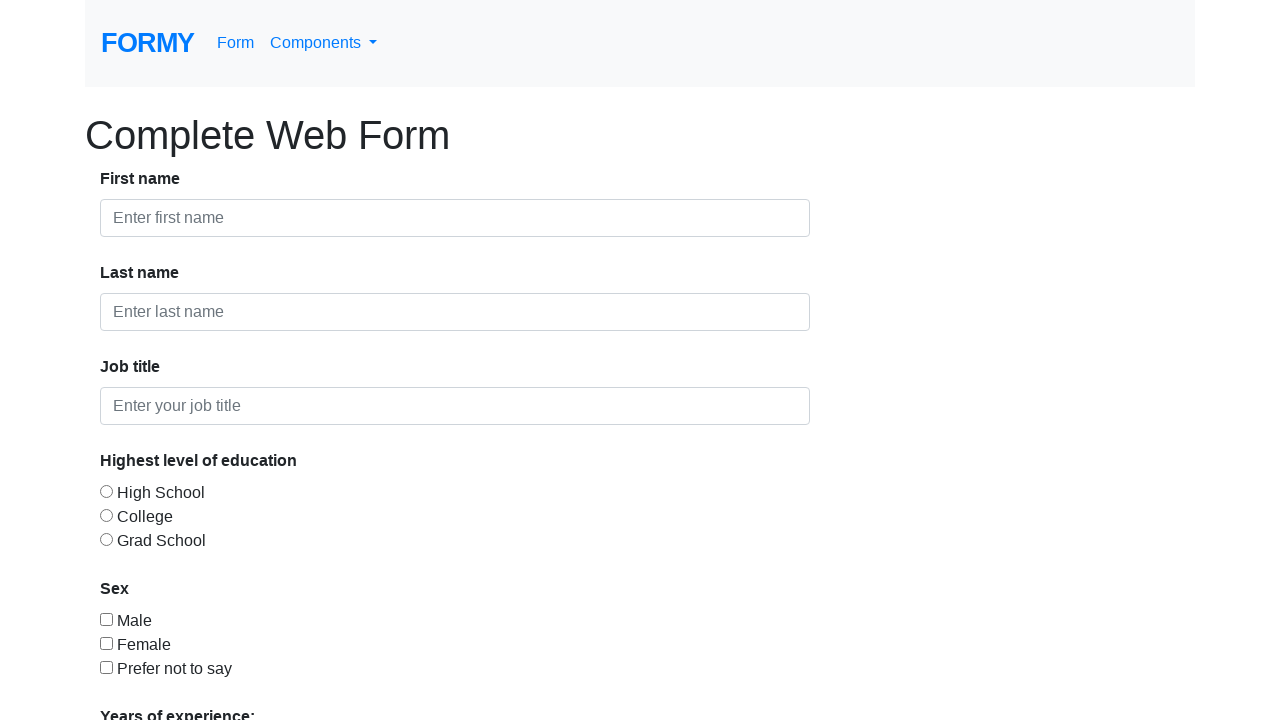

Filled first-name input field with 'Lidia' on #first-name
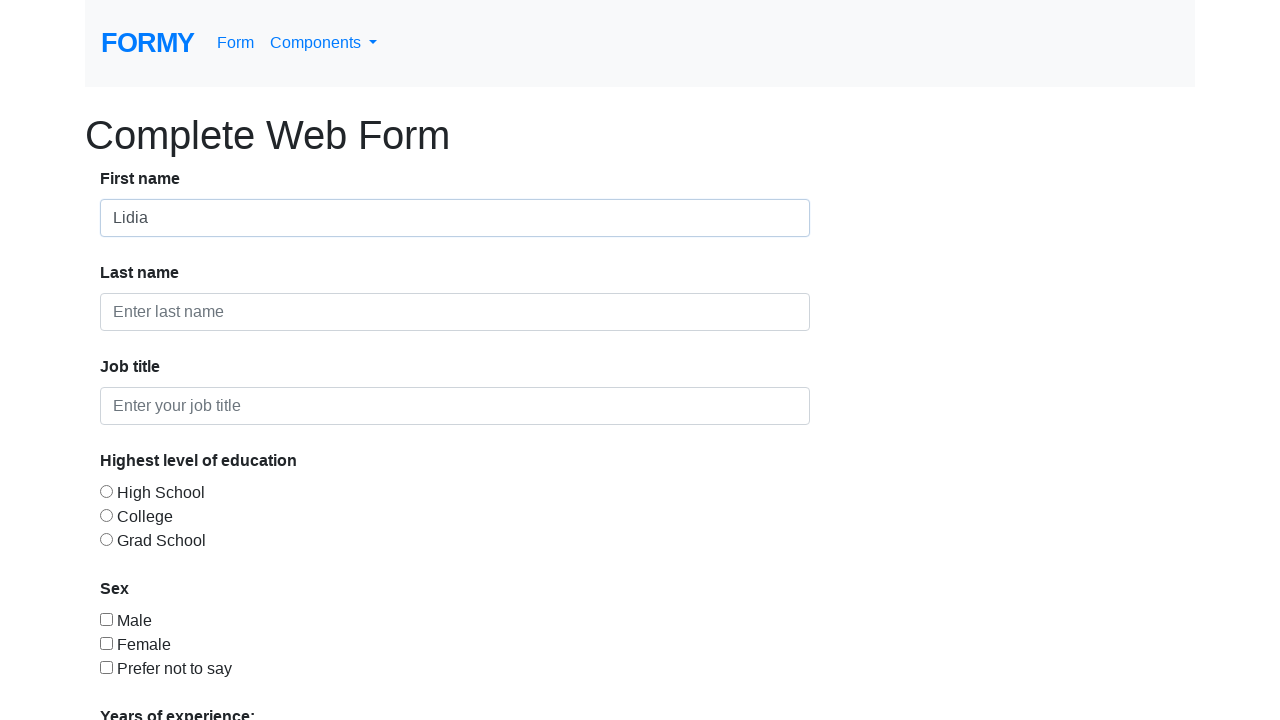

Filled first-name input field with 'Lidia TEST AUTOMATION' on #first-name
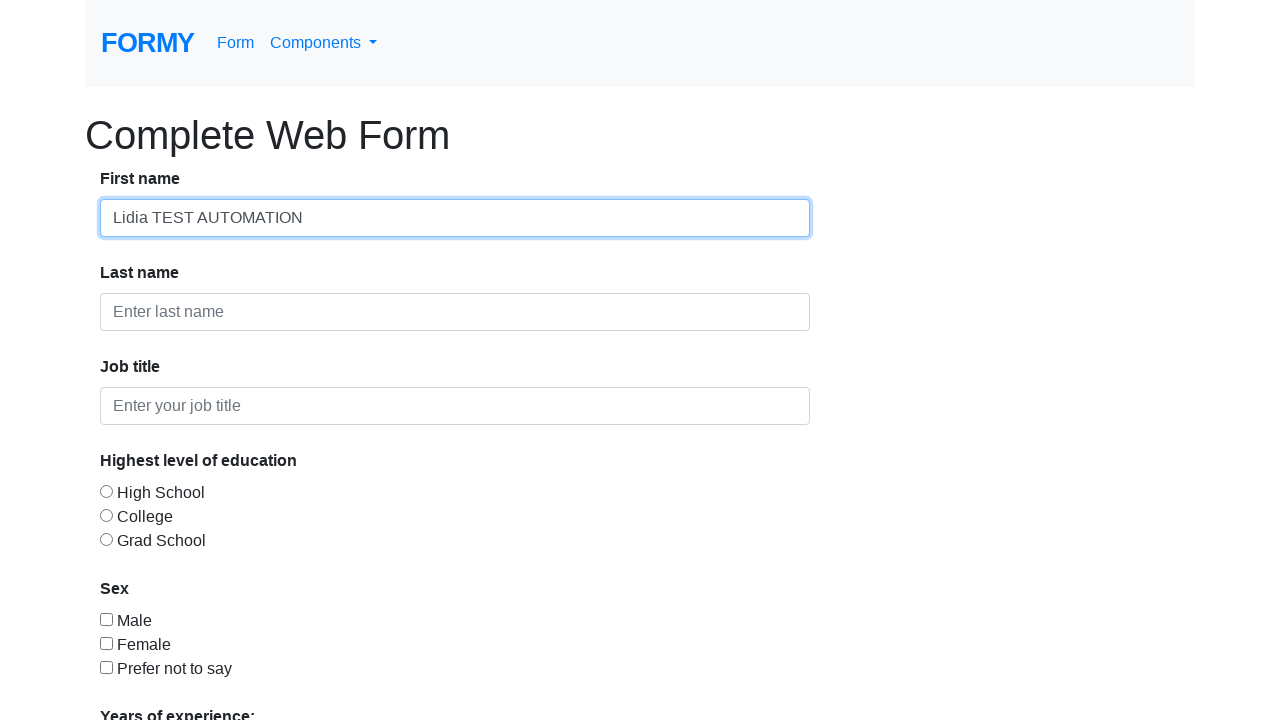

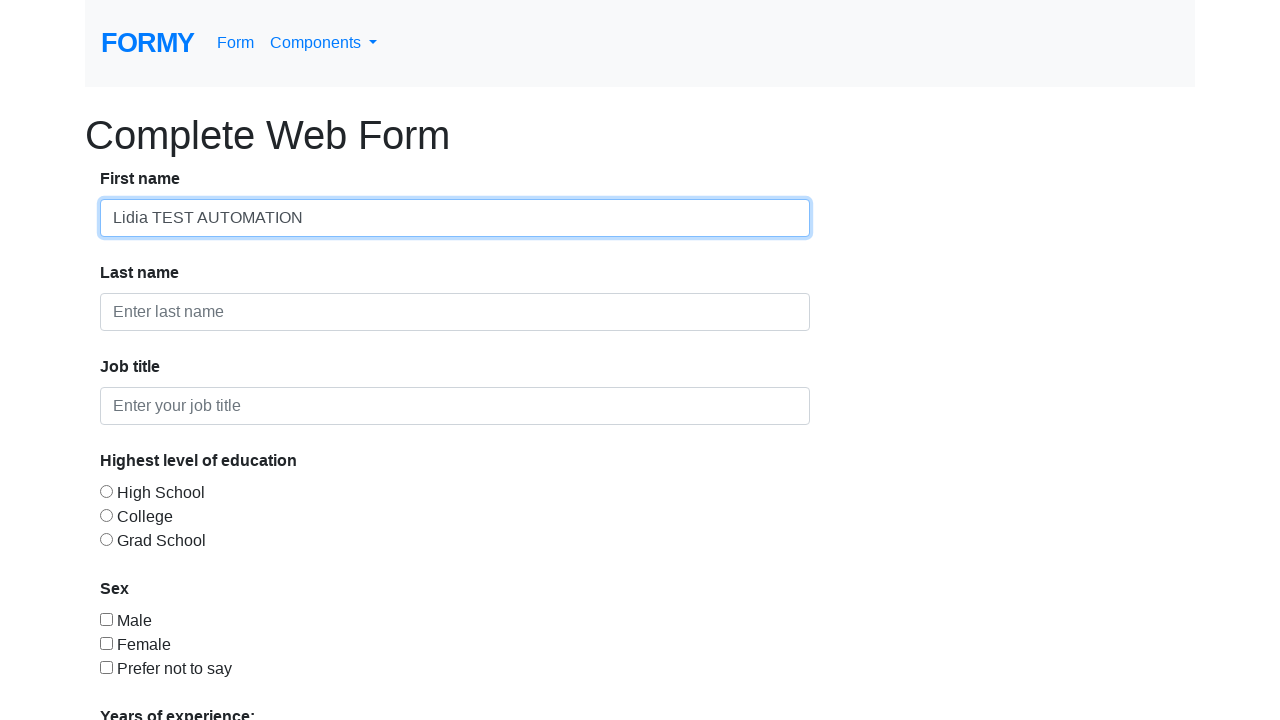